Tests navigation to the Blogs page by clicking the Blogs link and verifying the page displays the header "Our Blog"

Starting URL: https://winvinaya.com/

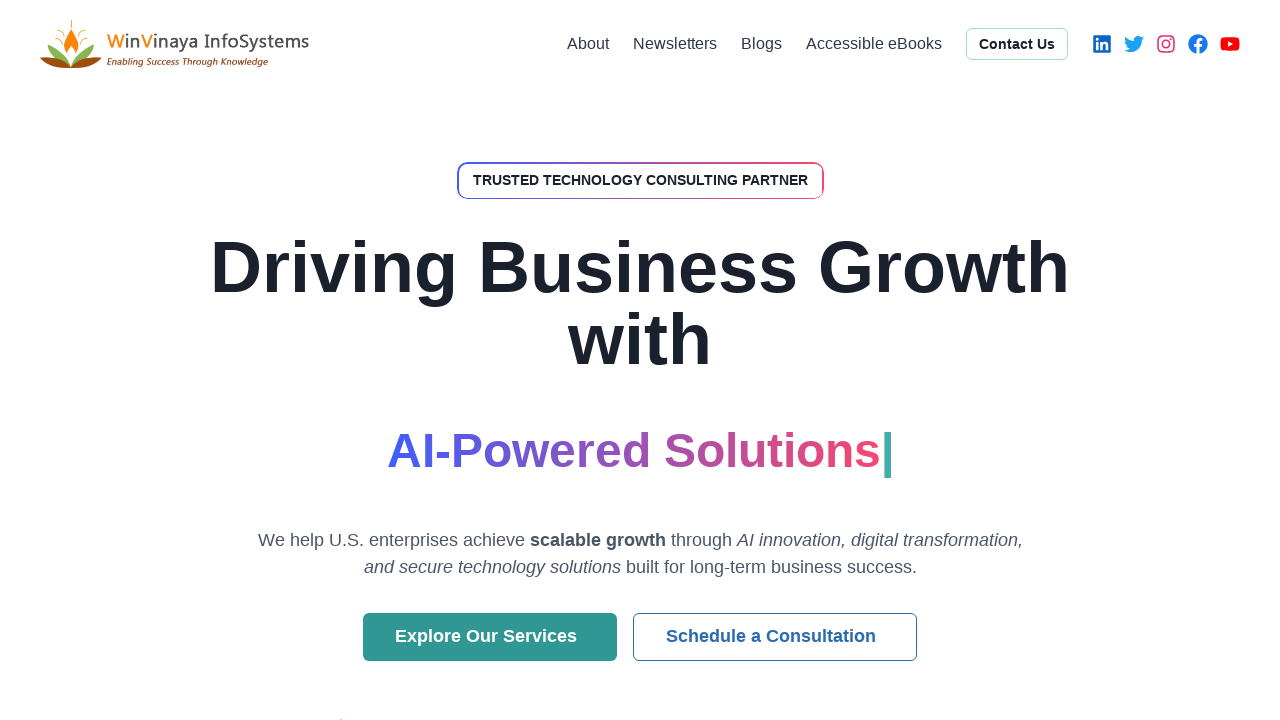

Clicked on Blogs link at (762, 44) on text=Blogs
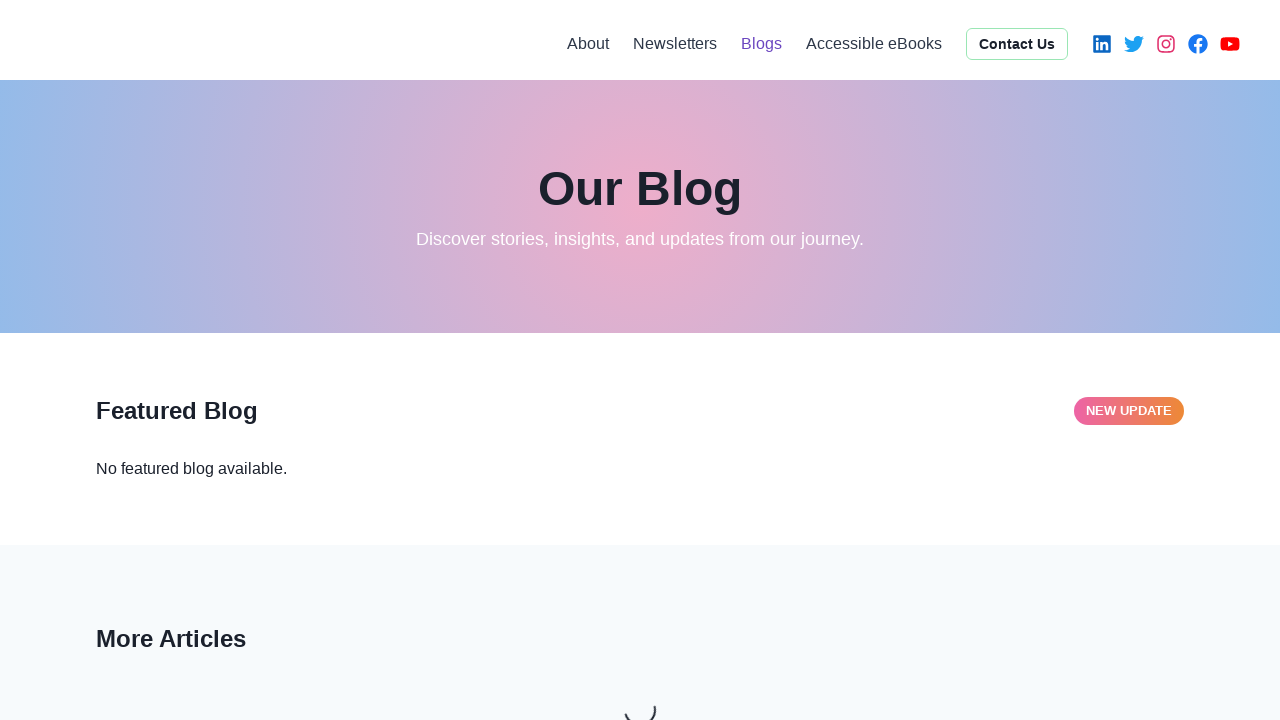

Waited for h1 header to become visible
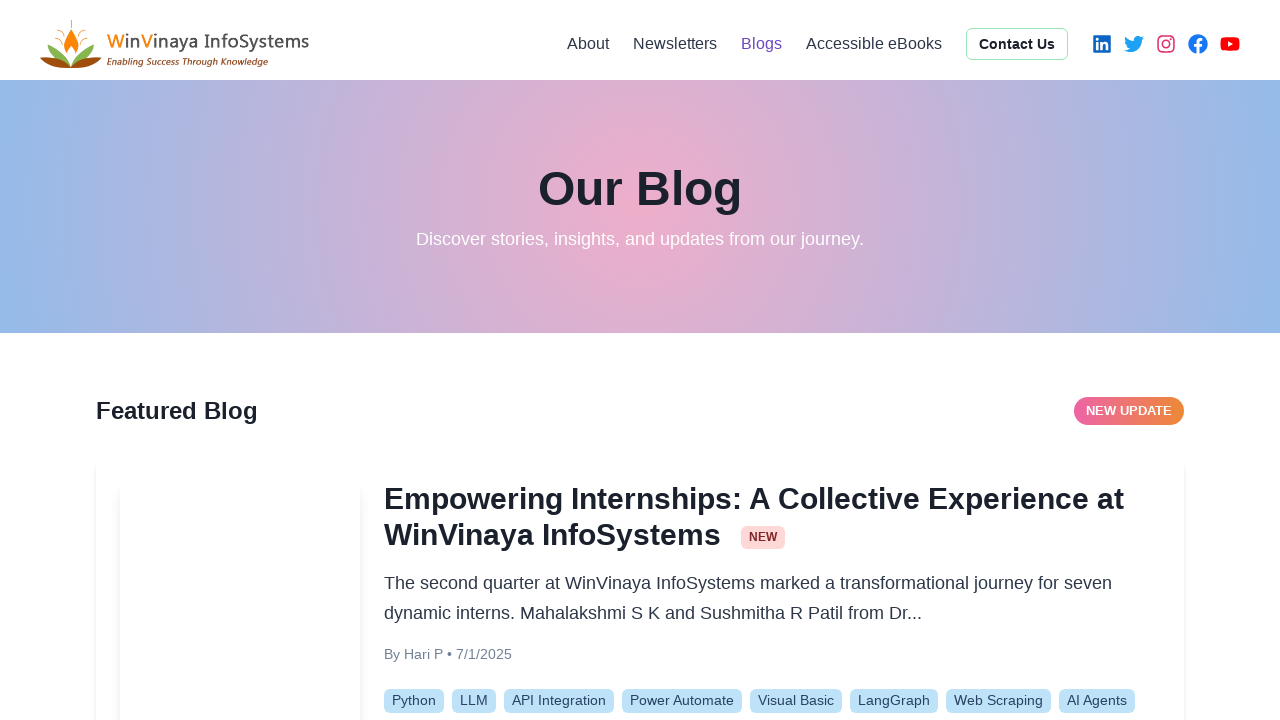

Verified URL contains 'blogs'
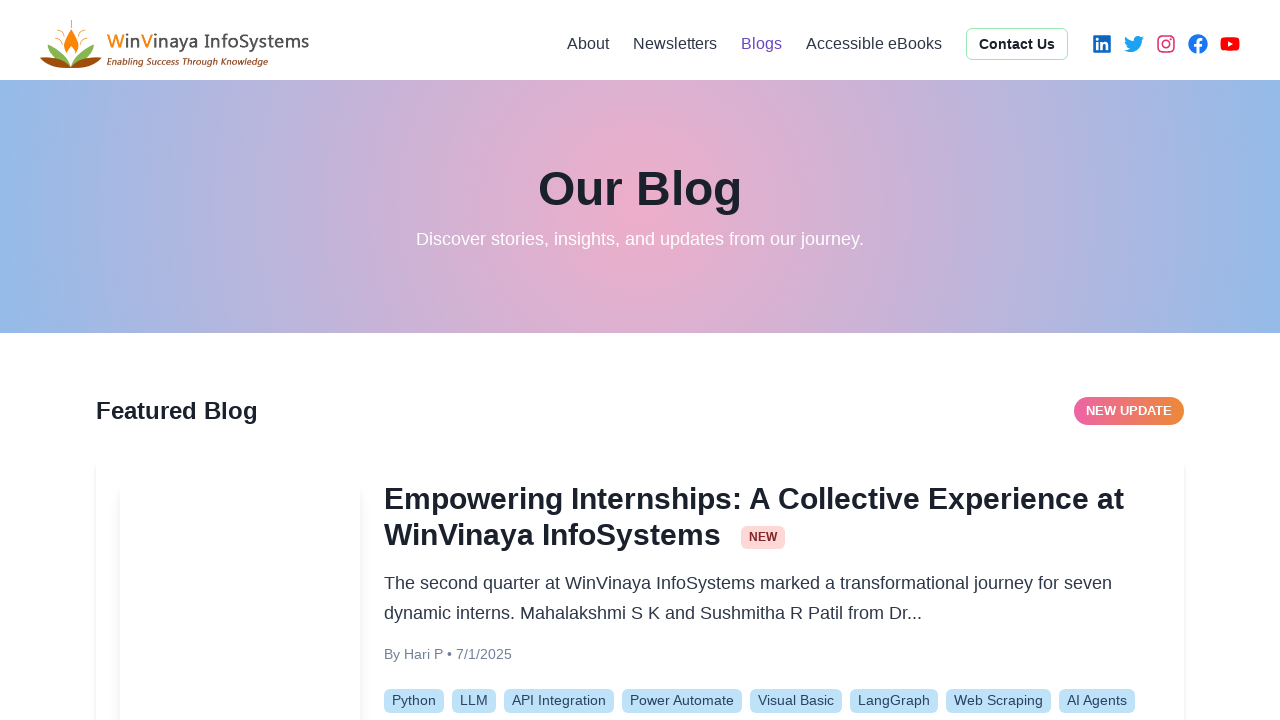

Verified header text is 'Our Blog'
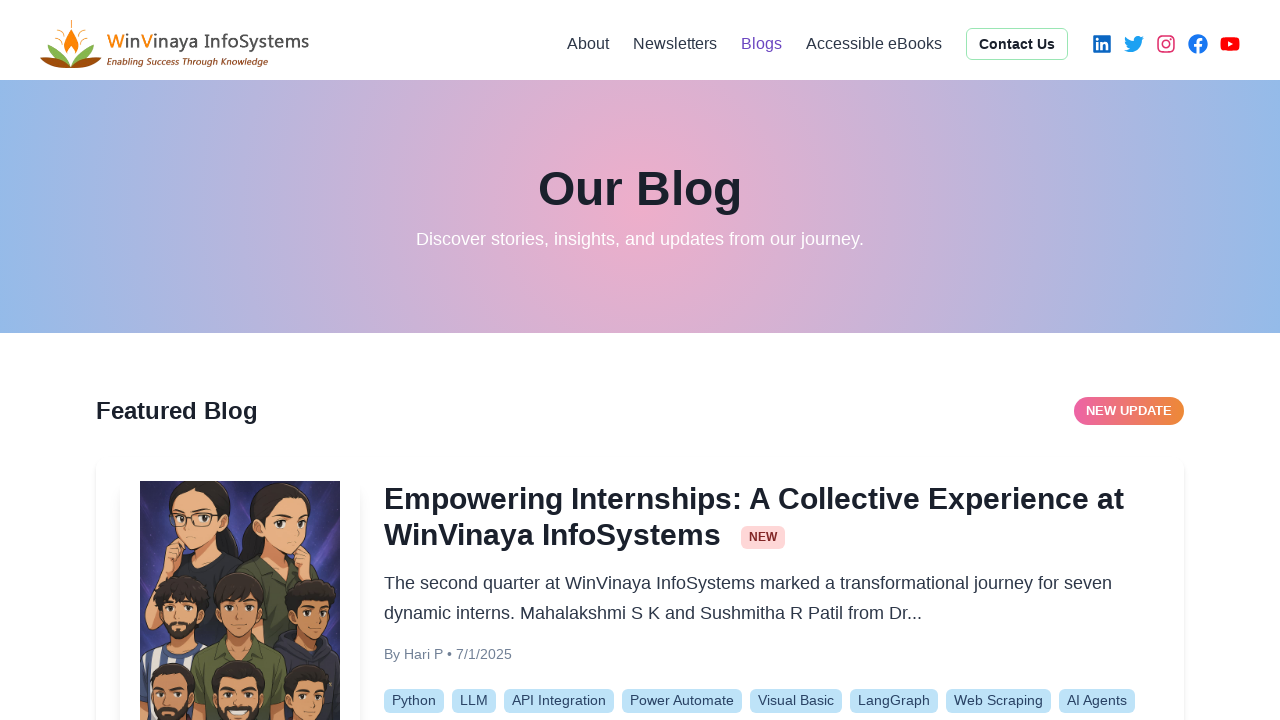

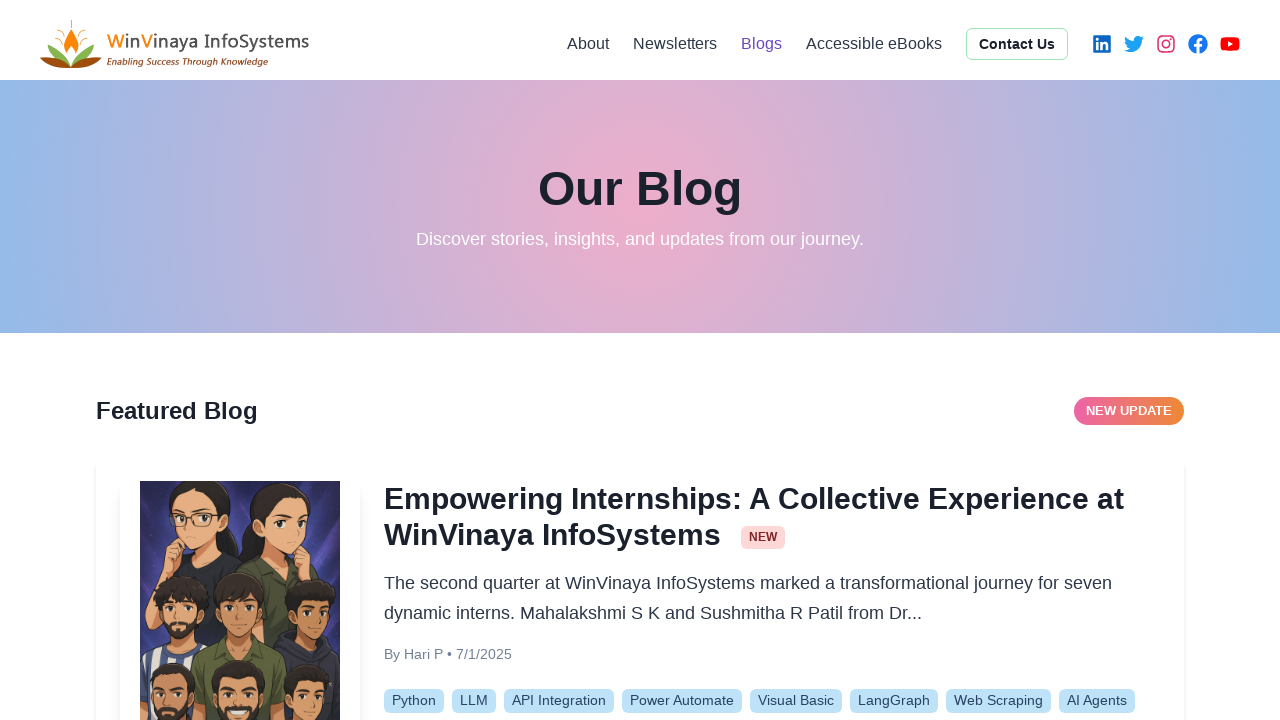